Tests Python.org search functionality by entering "pycon" in the search box and submitting the search

Starting URL: http://www.python.org

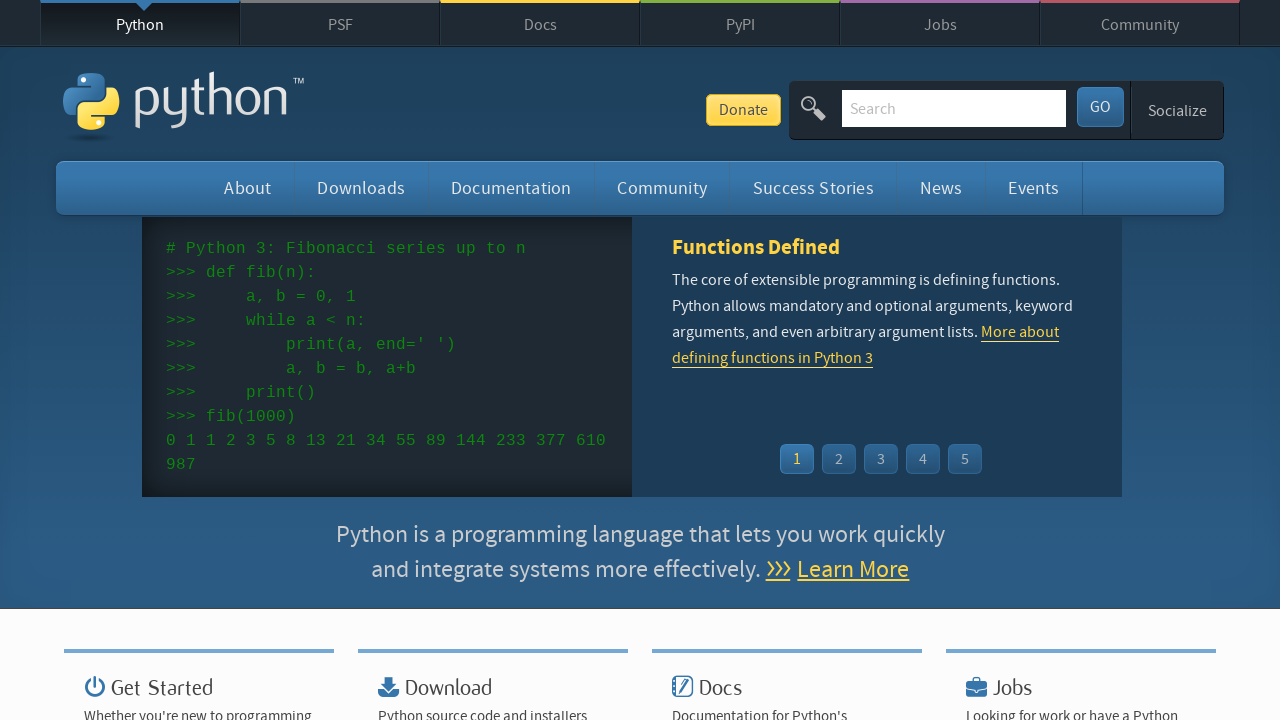

Verified 'Python' is in the page title
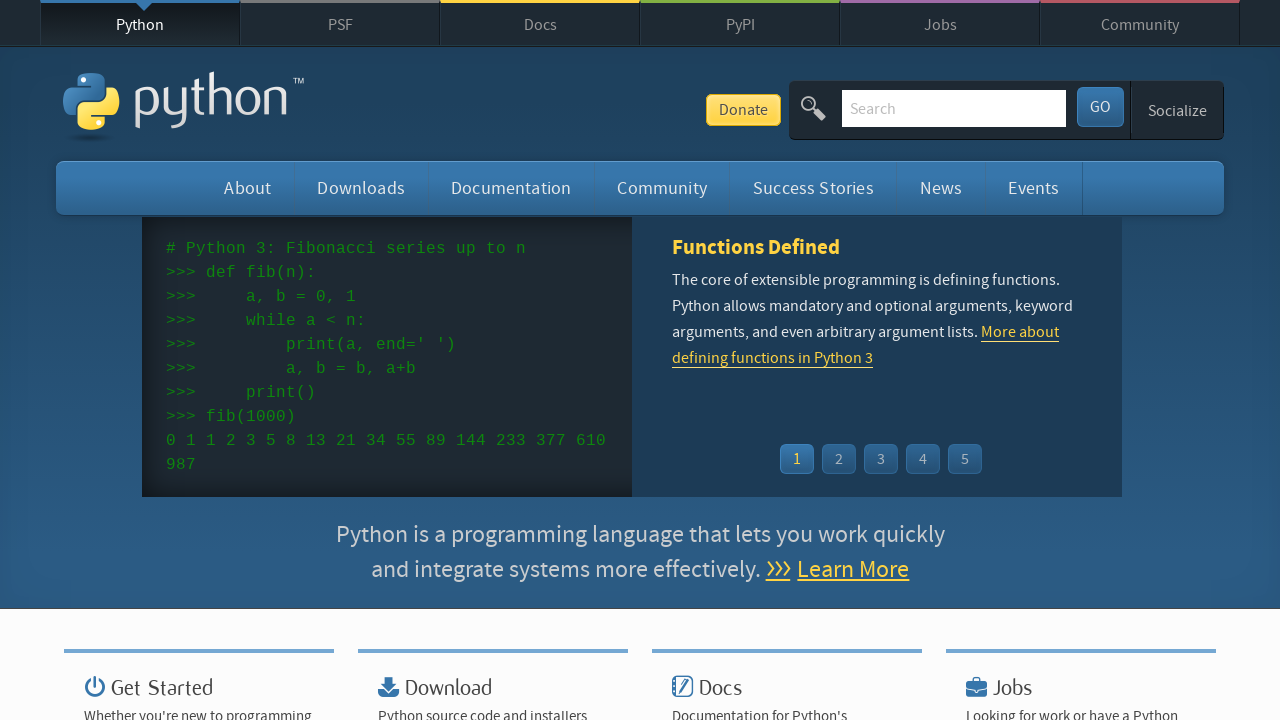

Cleared the search input field on input[name='q']
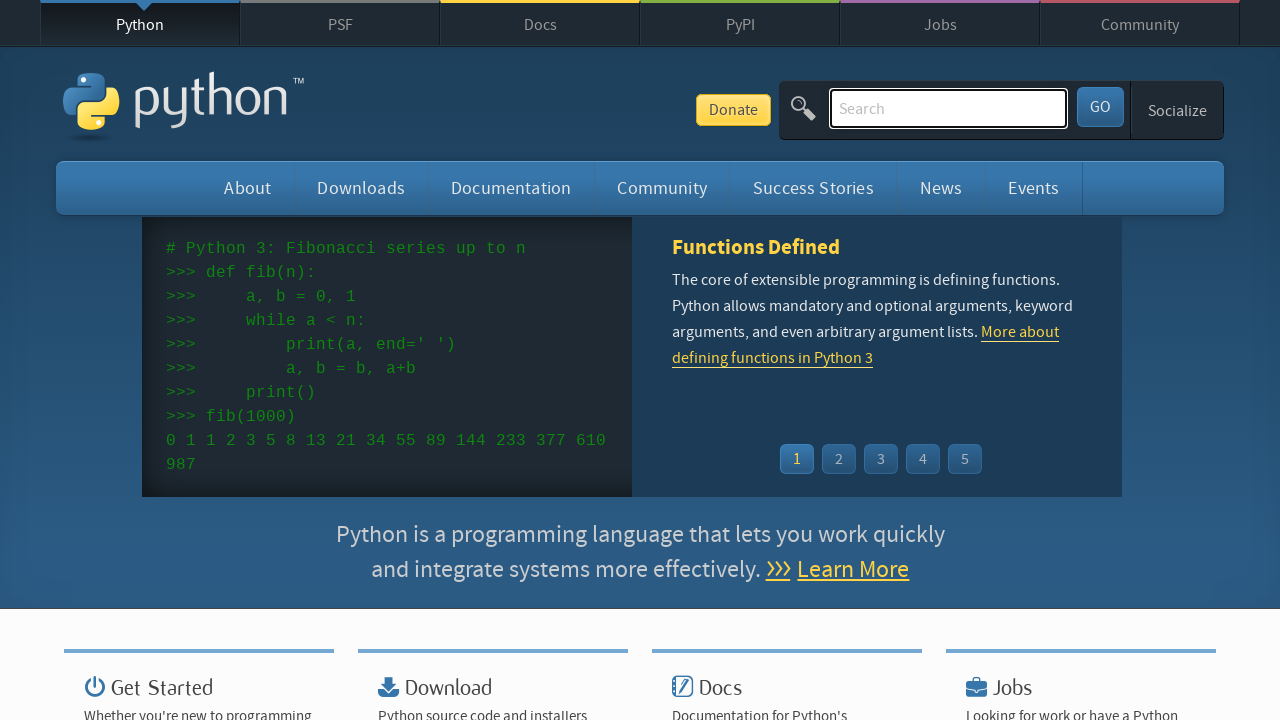

Entered 'pycon' in the search box on input[name='q']
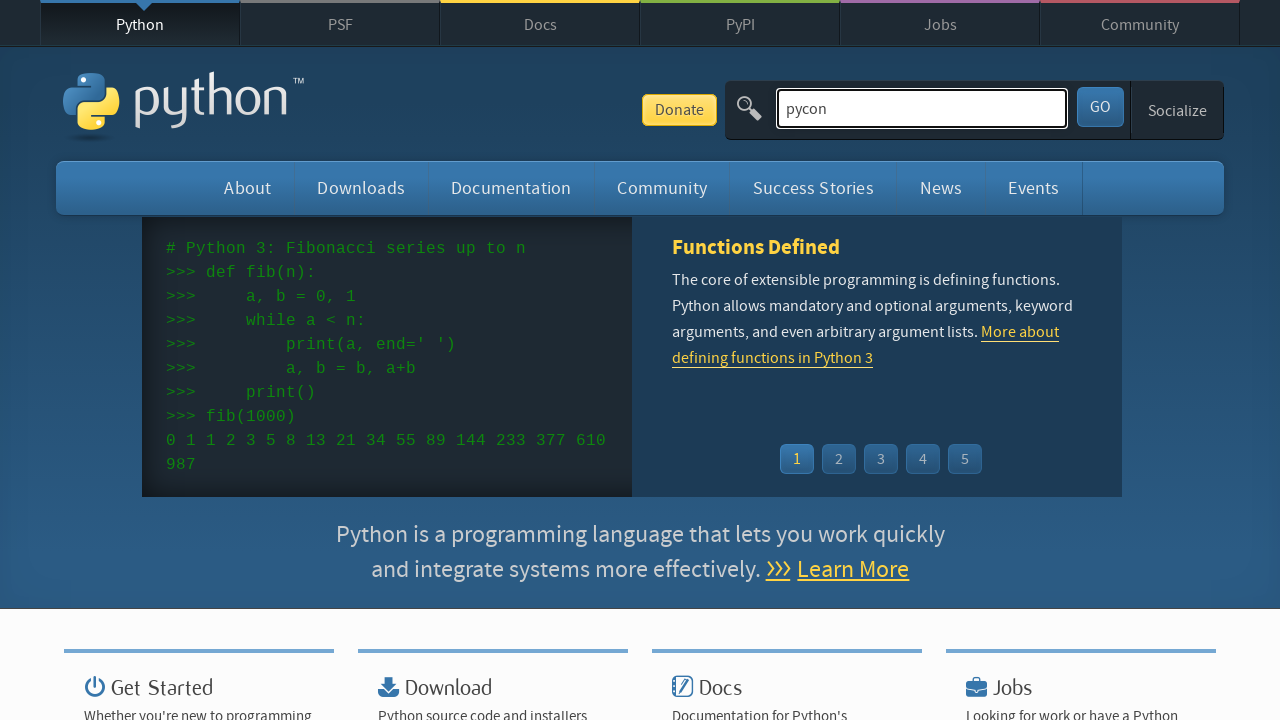

Submitted the search by pressing Enter on input[name='q']
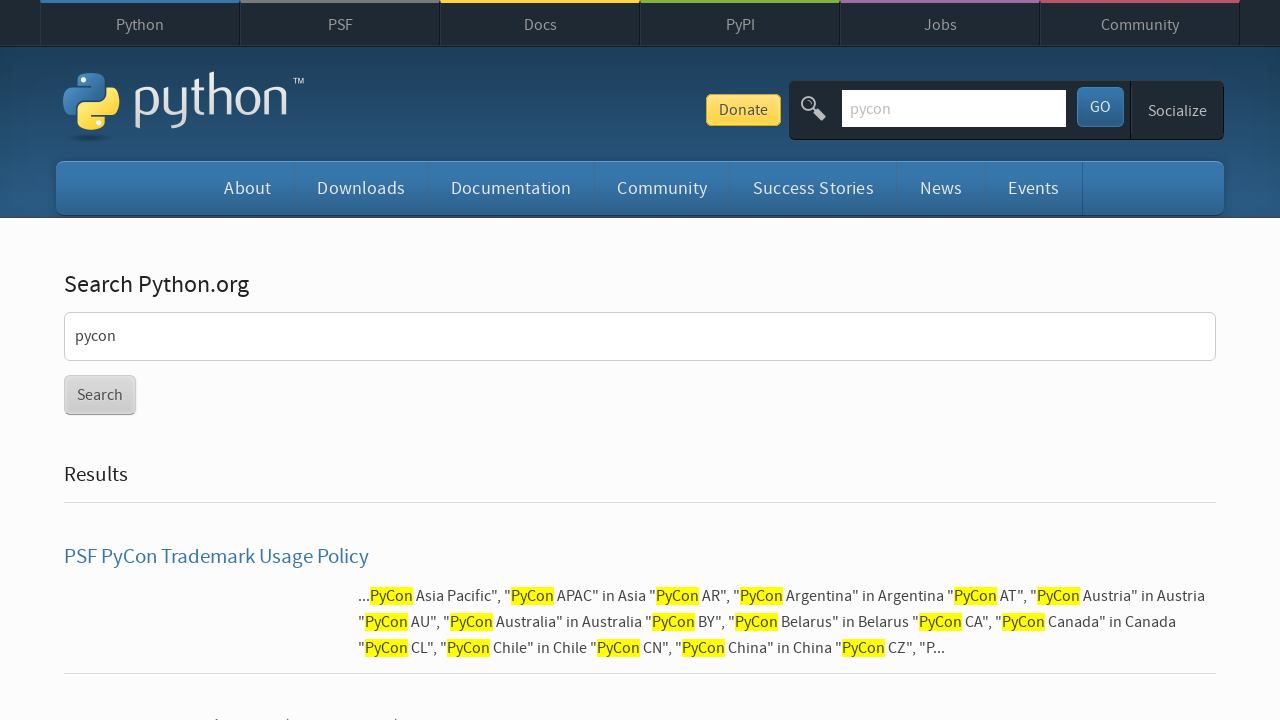

Waited for page to finish loading
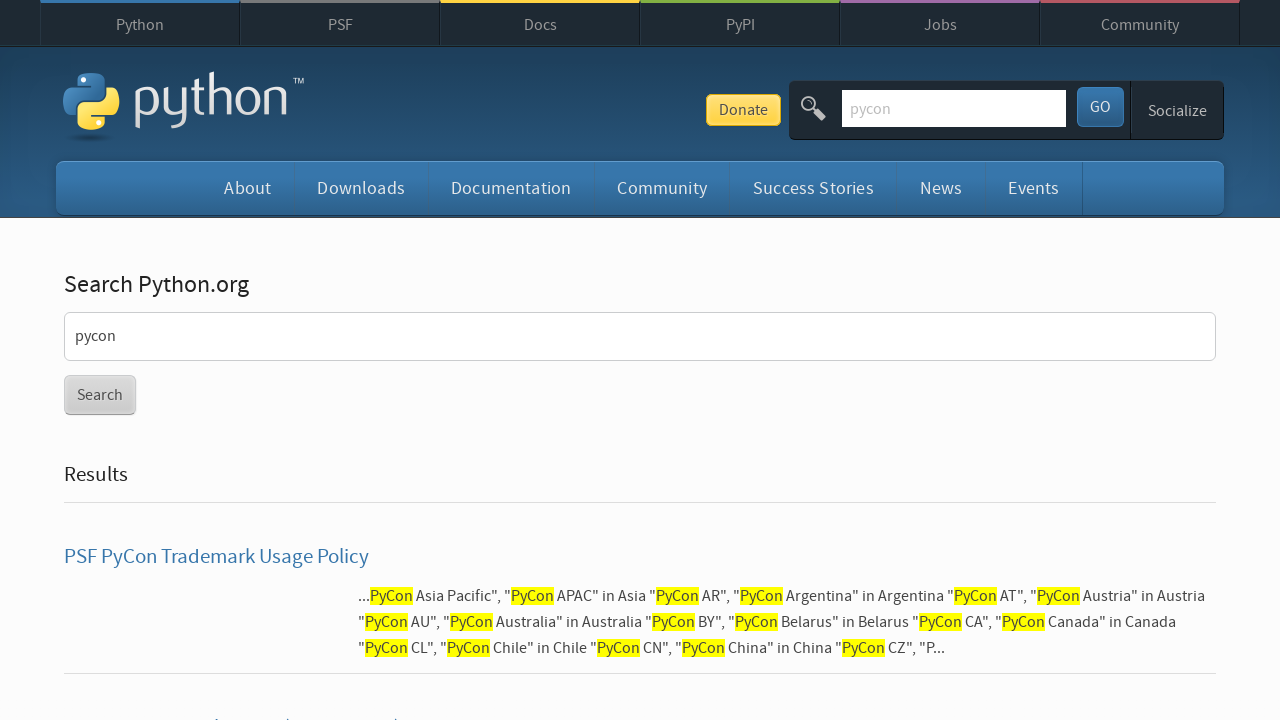

Verified search returned results (no 'No results found' message)
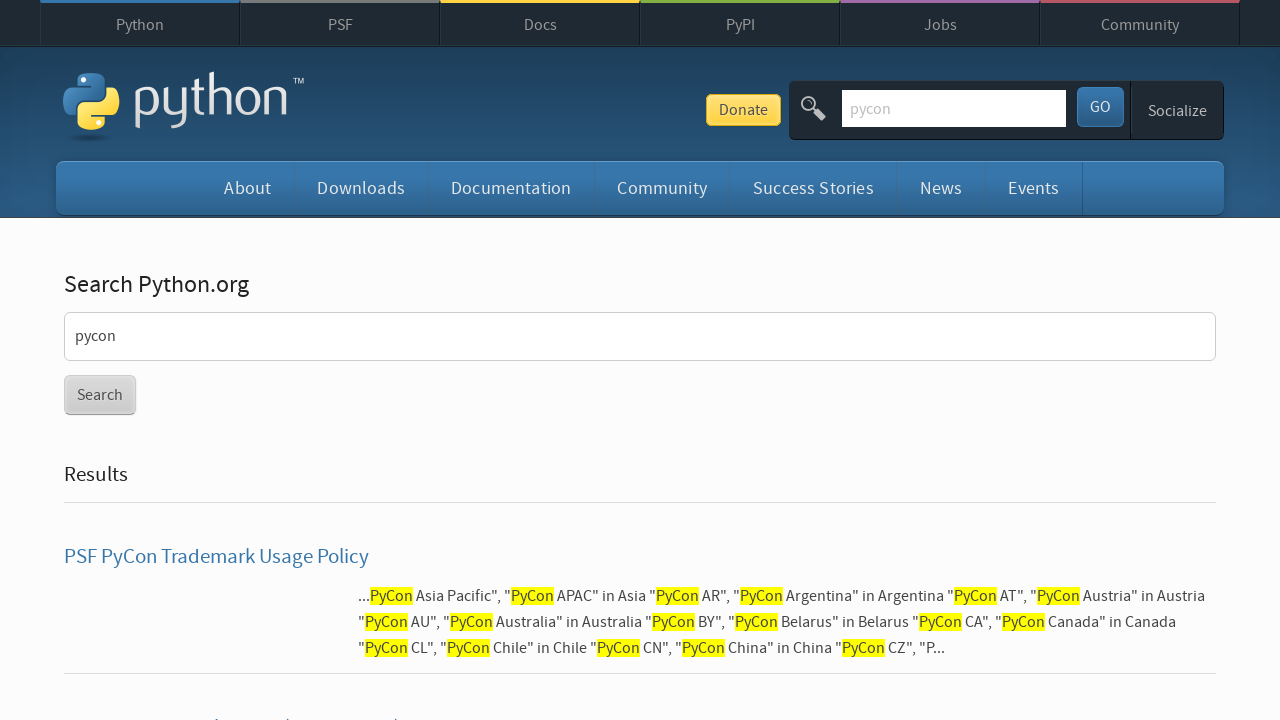

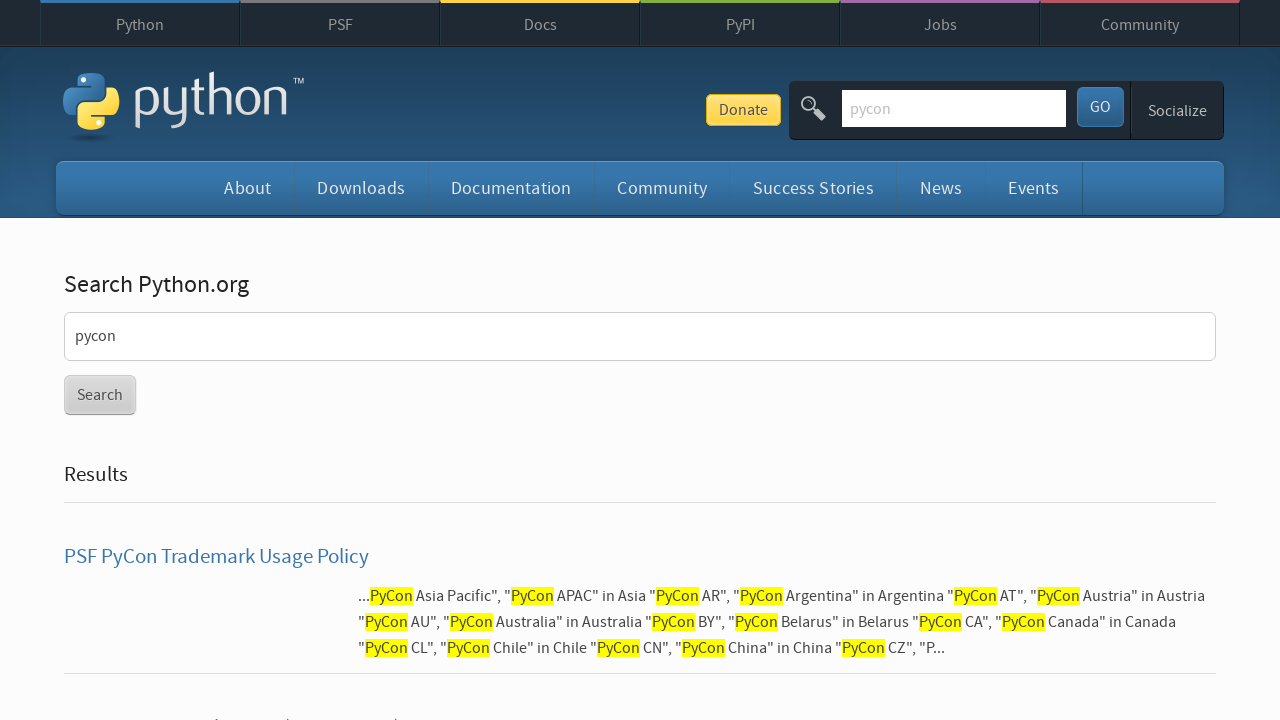